Tests drag and drop functionality by dragging element A and dropping it onto element B

Starting URL: https://the-internet.herokuapp.com/drag_and_drop

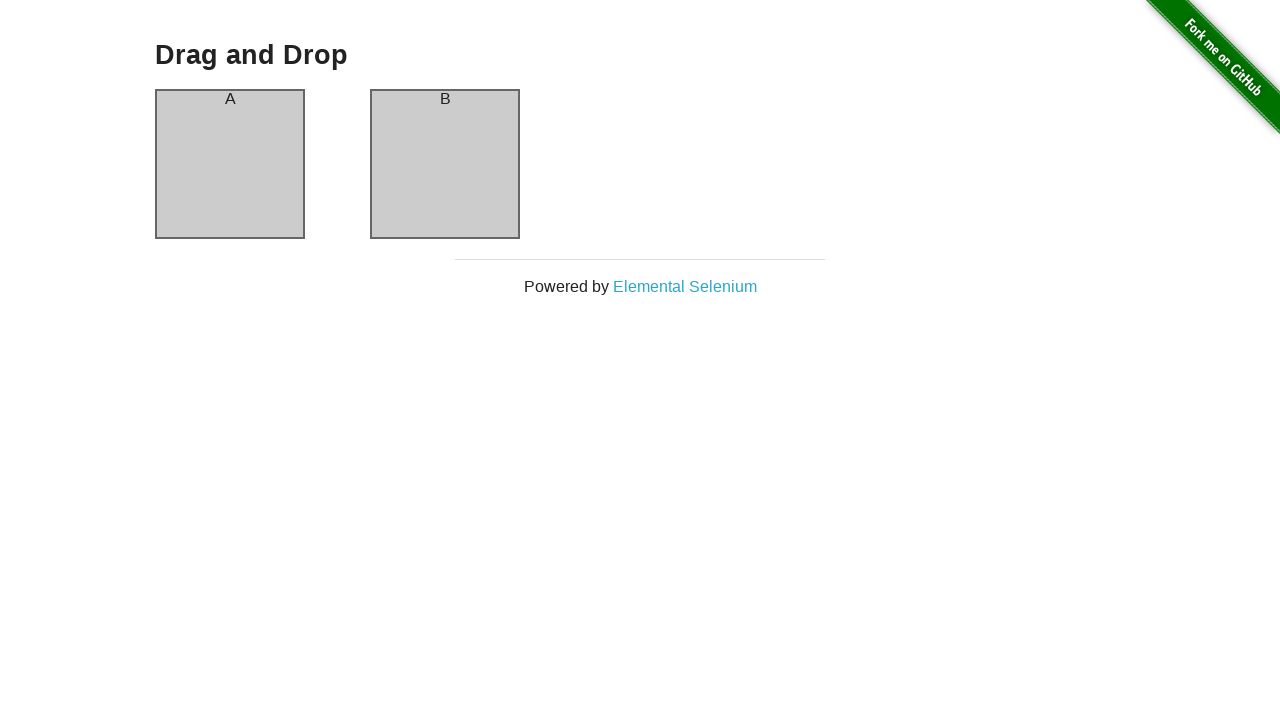

Located source element (column A)
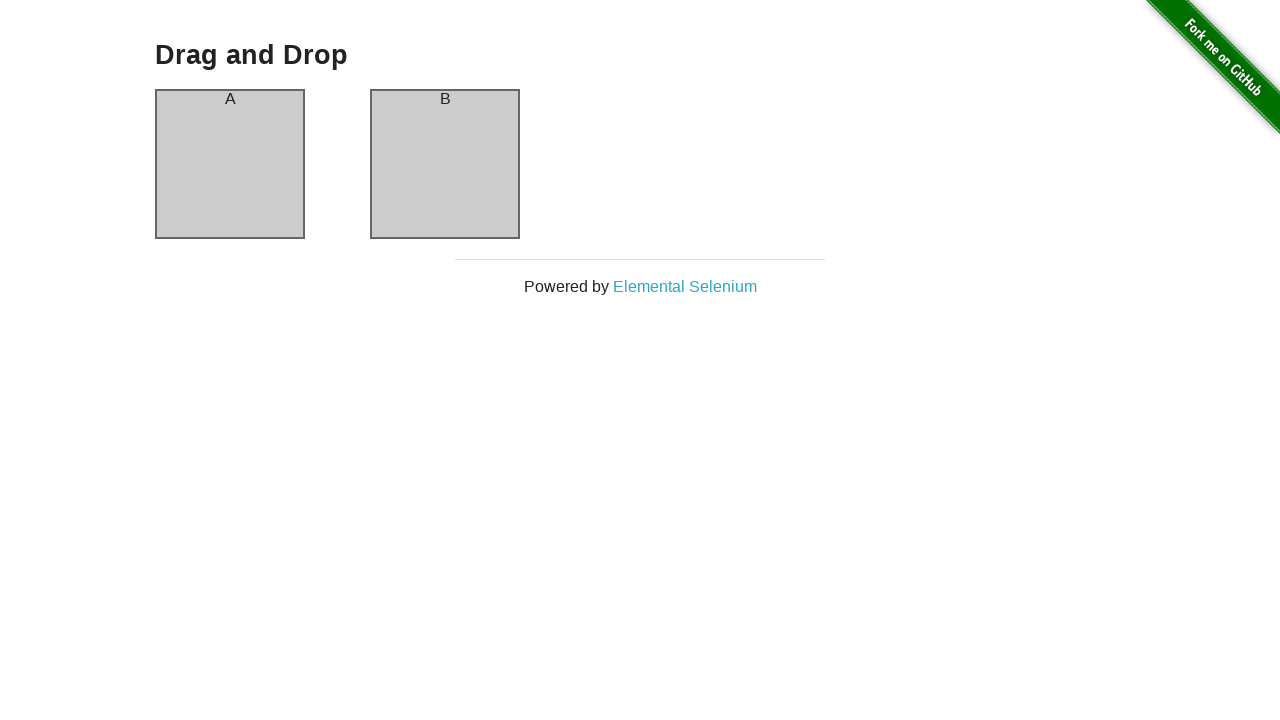

Located target element (column B)
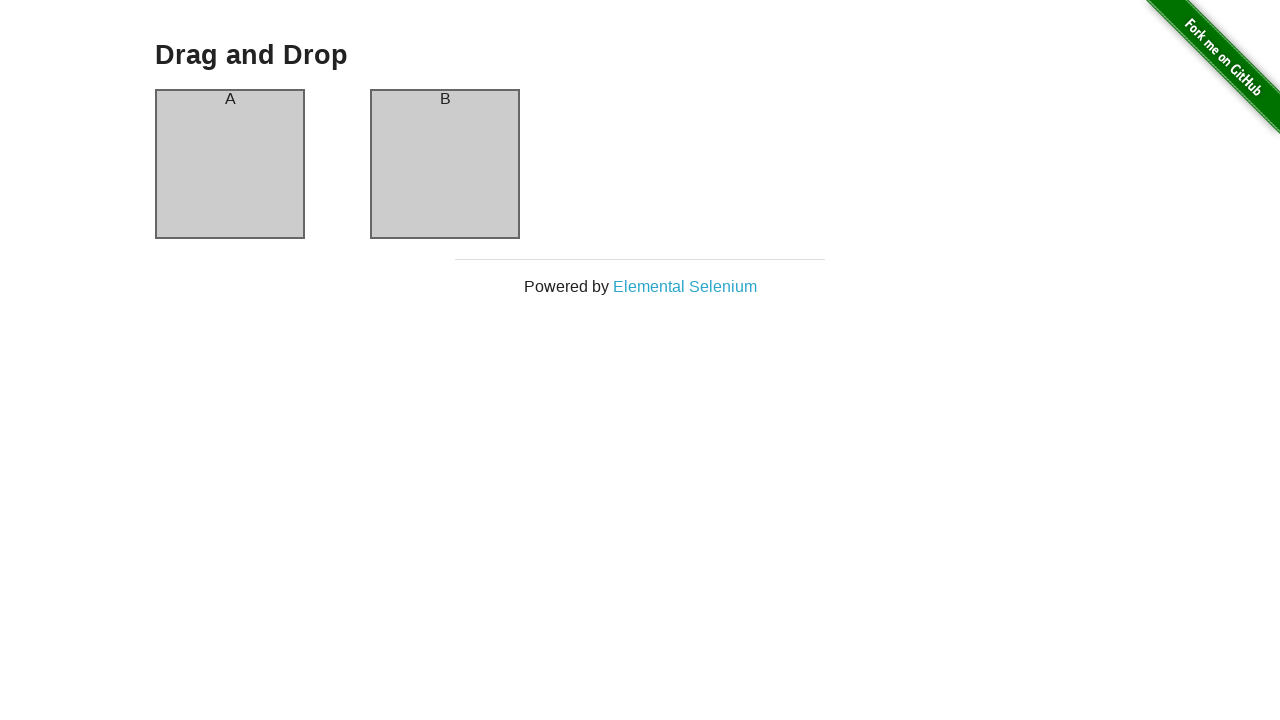

Dragged column A and dropped it onto column B at (445, 164)
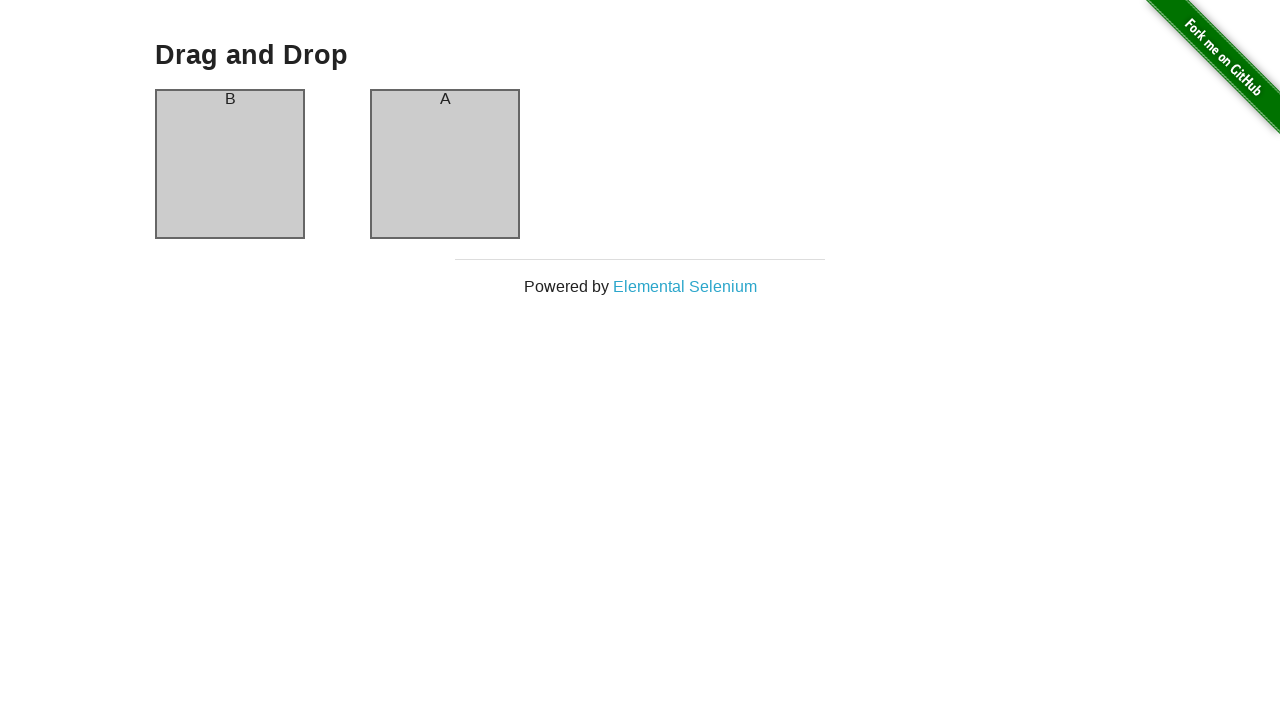

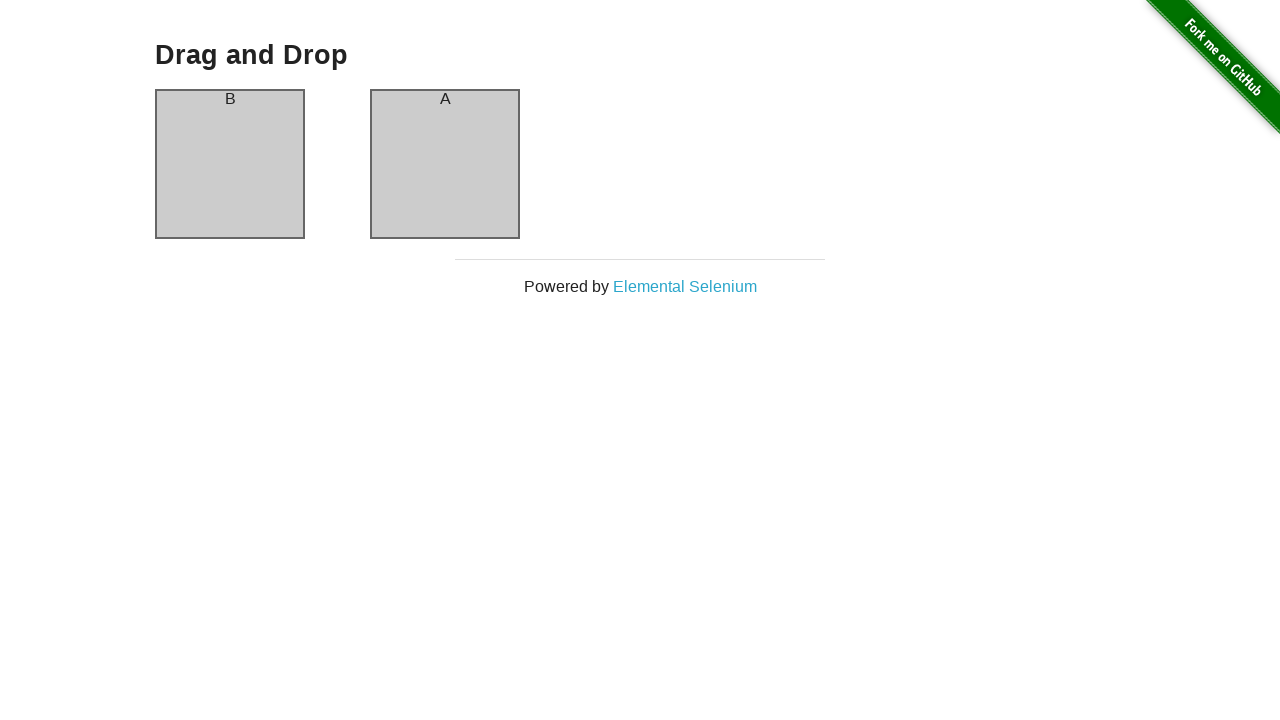